Tests clicking on the banner link to open Selenium Training page in a new window and verifying the title

Starting URL: https://demoqa.com/

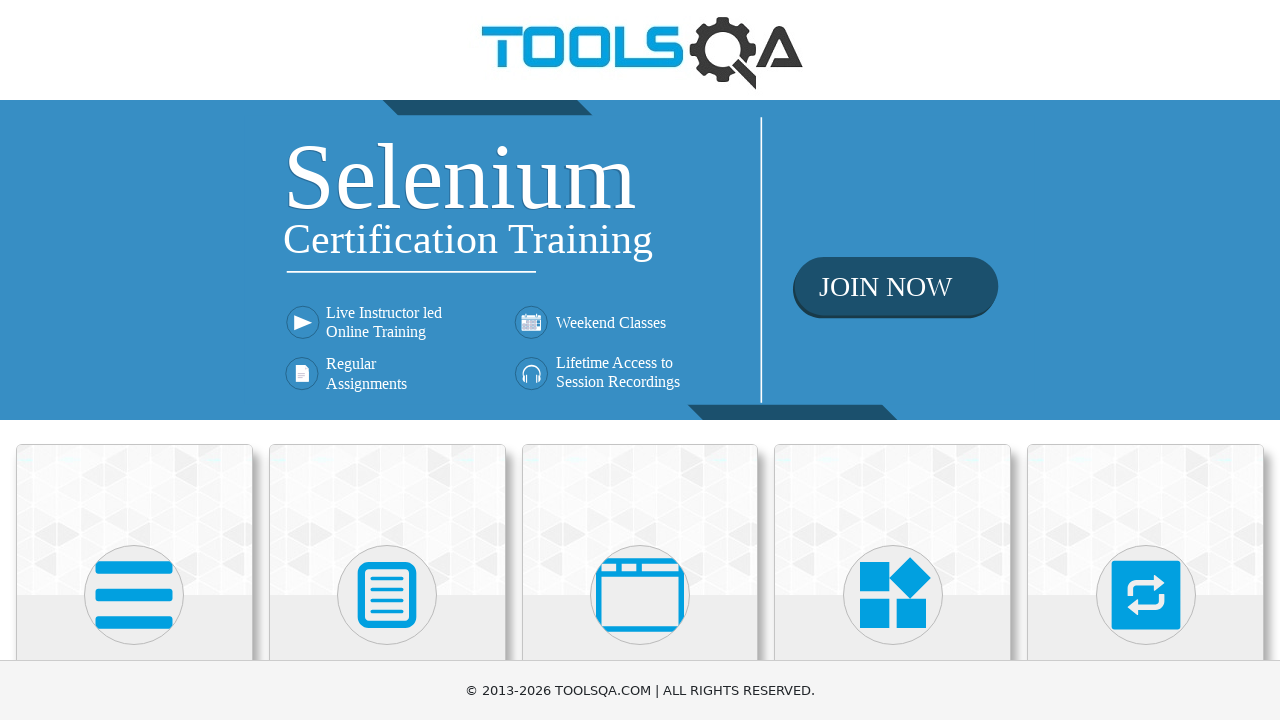

Clicked on banner link to open Selenium Training page in new window at (640, 260) on xpath=//div[@class='home-banner']/a
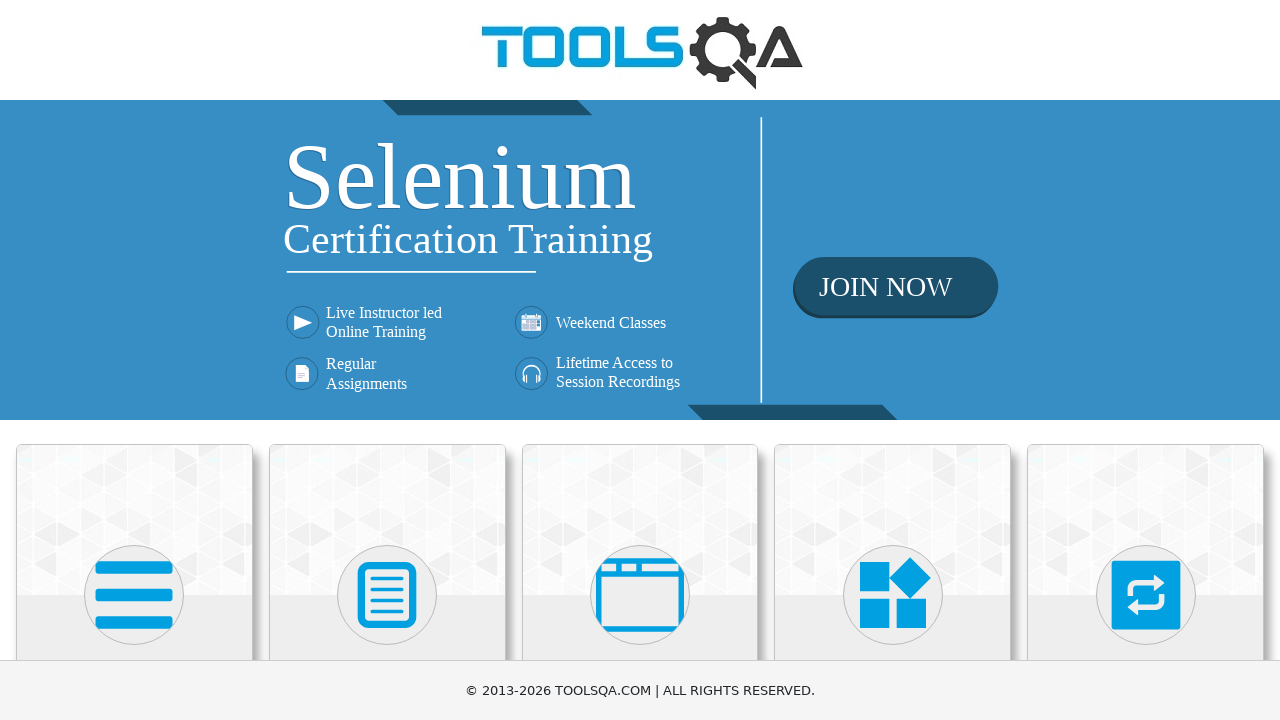

New page loaded successfully
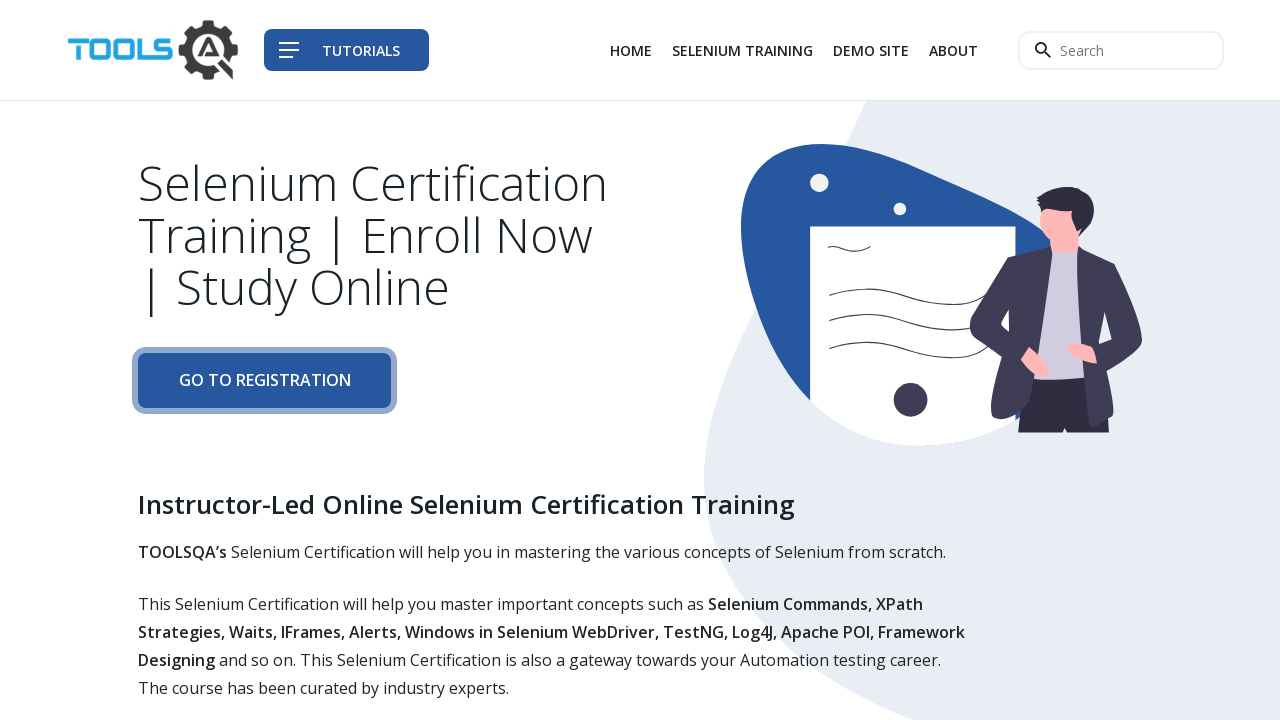

Body element found on new page
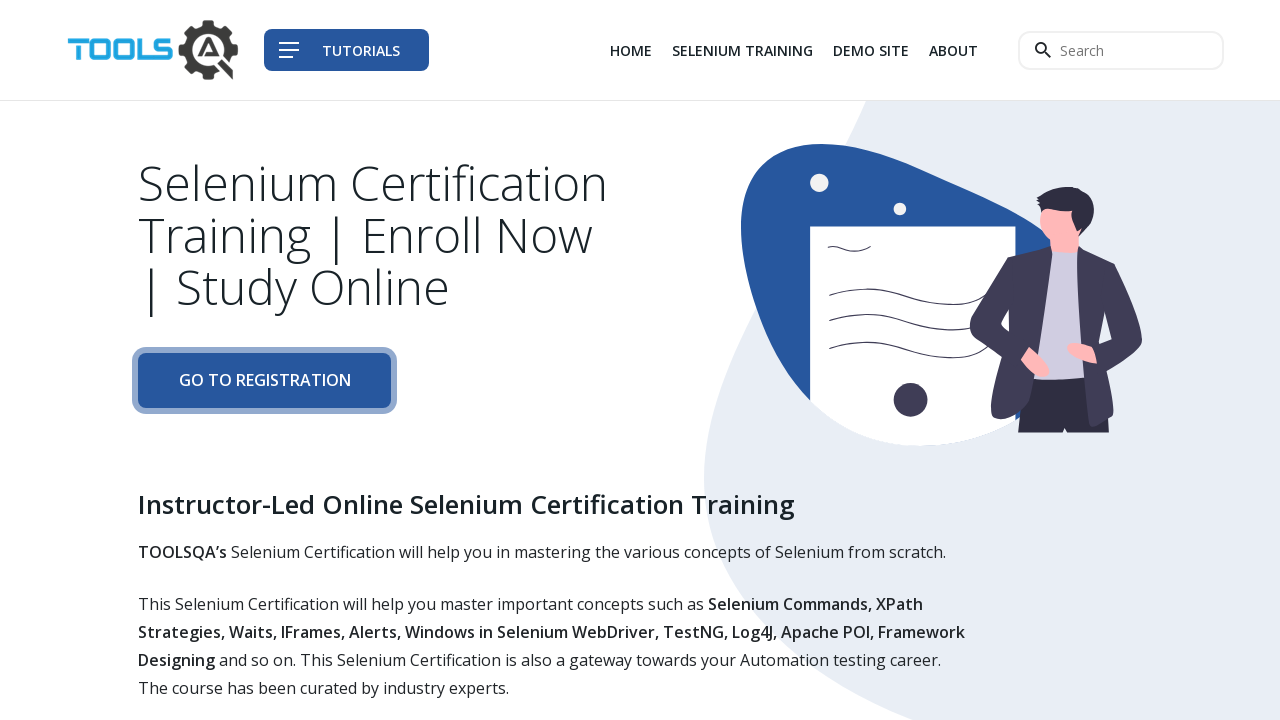

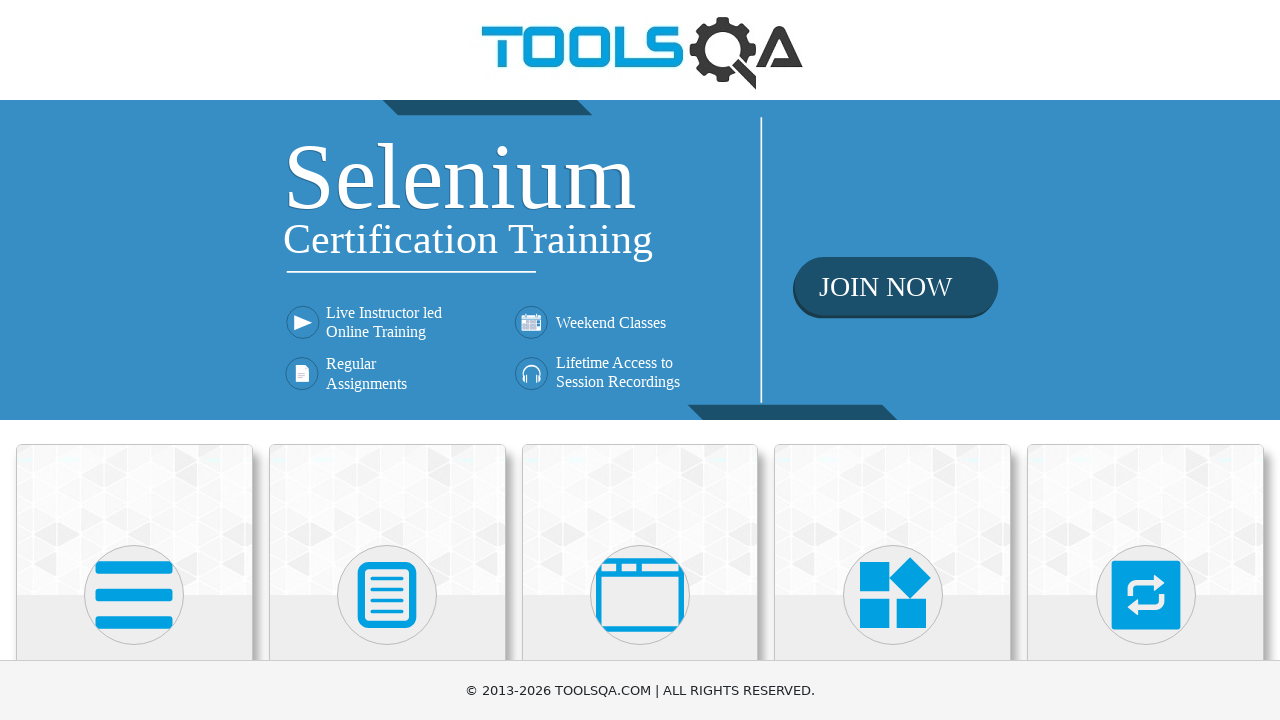